Tests that text content on the page changes when the page is refreshed by comparing text before and after refresh

Starting URL: https://the-internet.herokuapp.com/dynamic_content

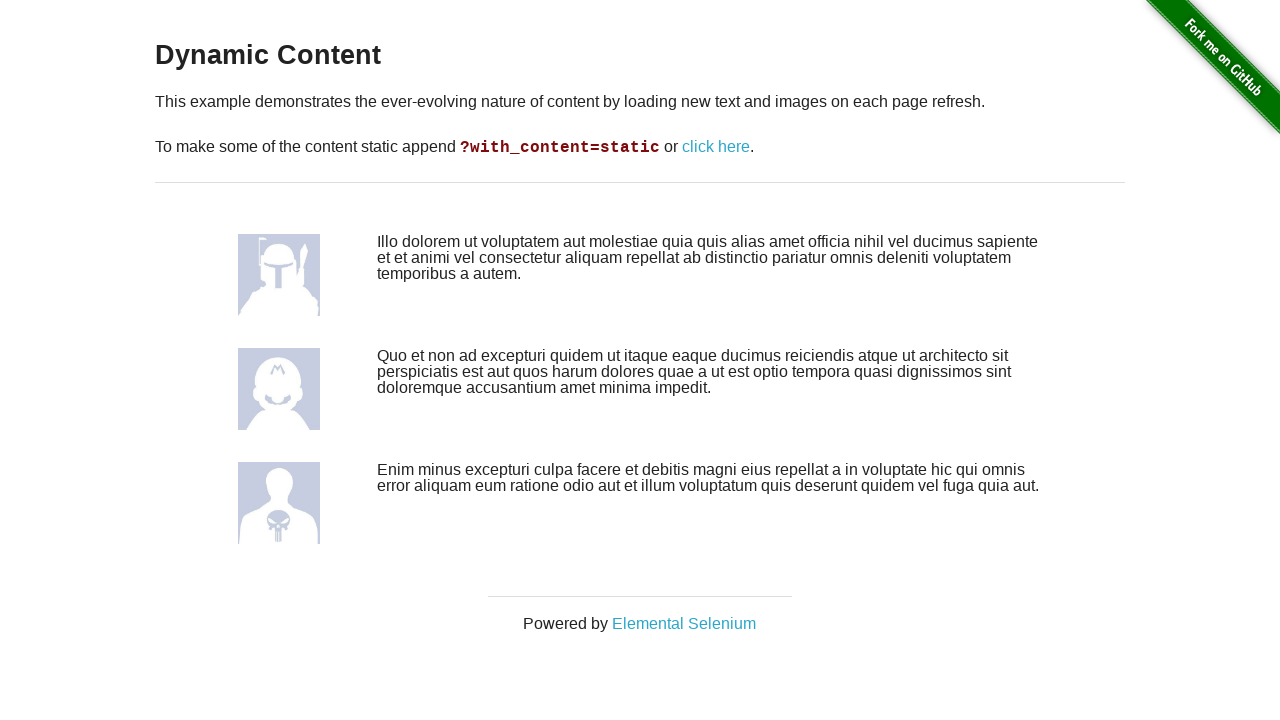

Retrieved text content from first dynamic content section
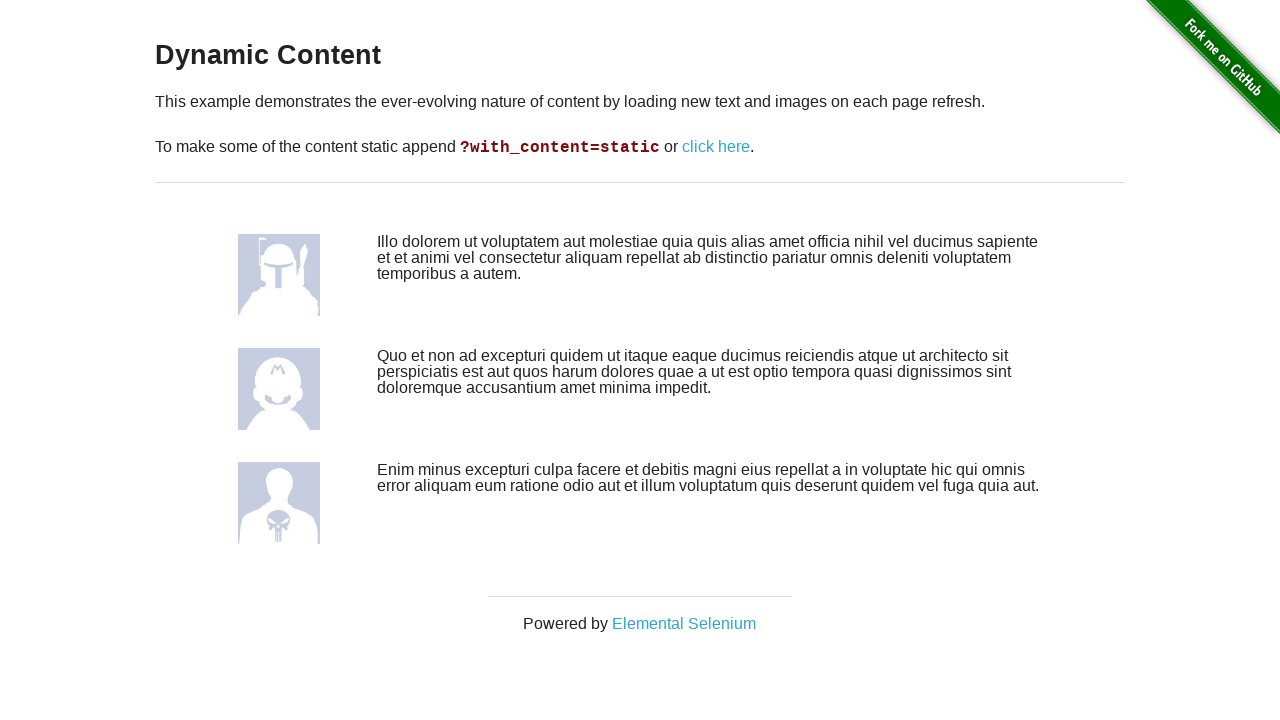

Retrieved text content from second dynamic content section
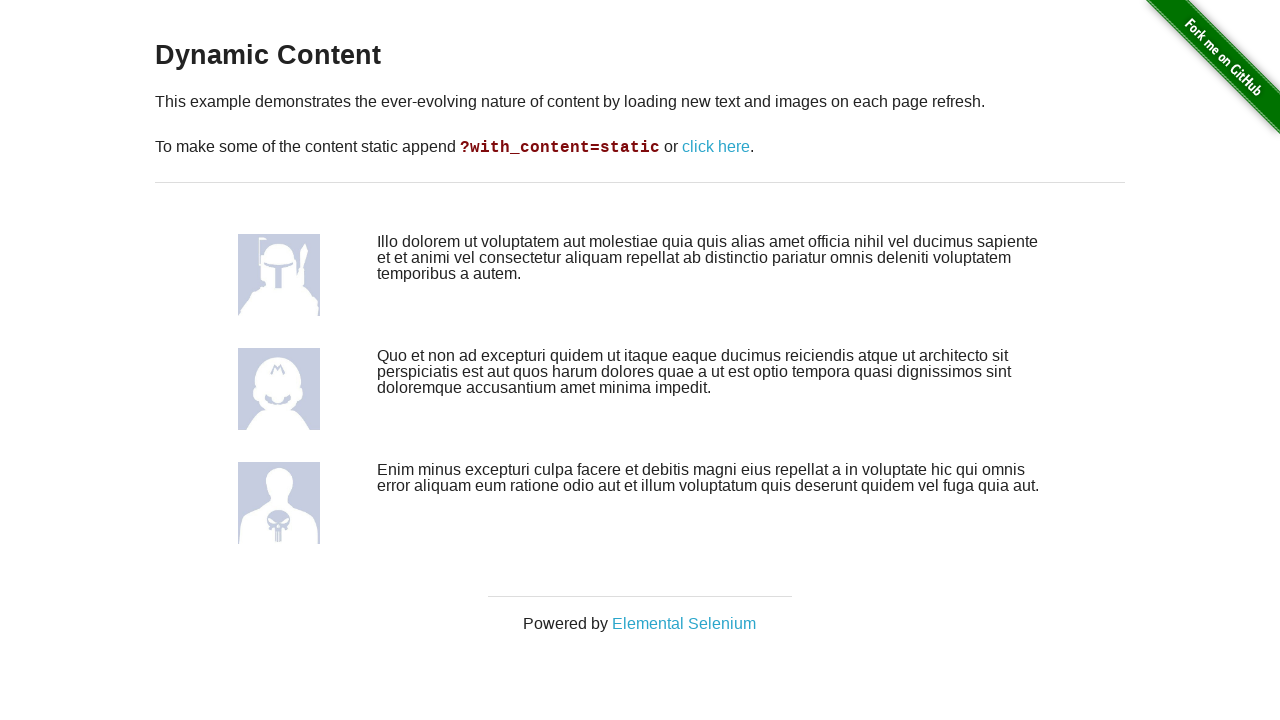

Retrieved text content from third dynamic content section
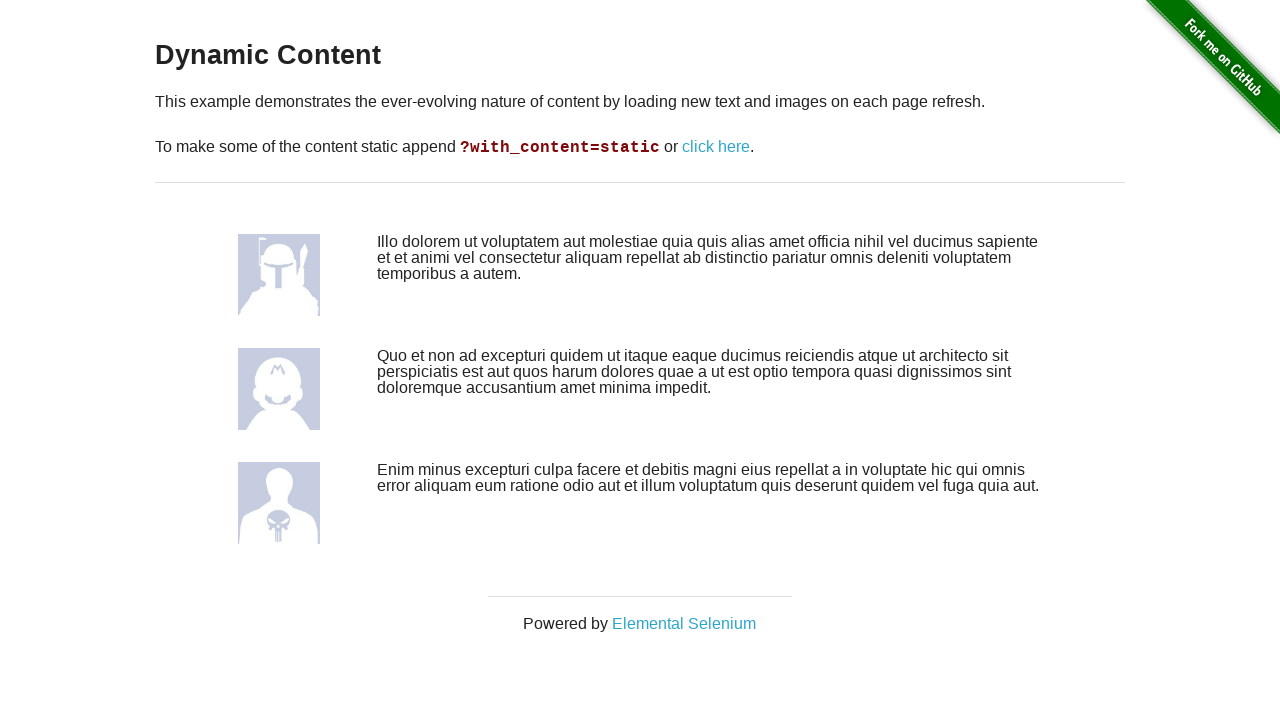

Refreshed the page to load new dynamic content
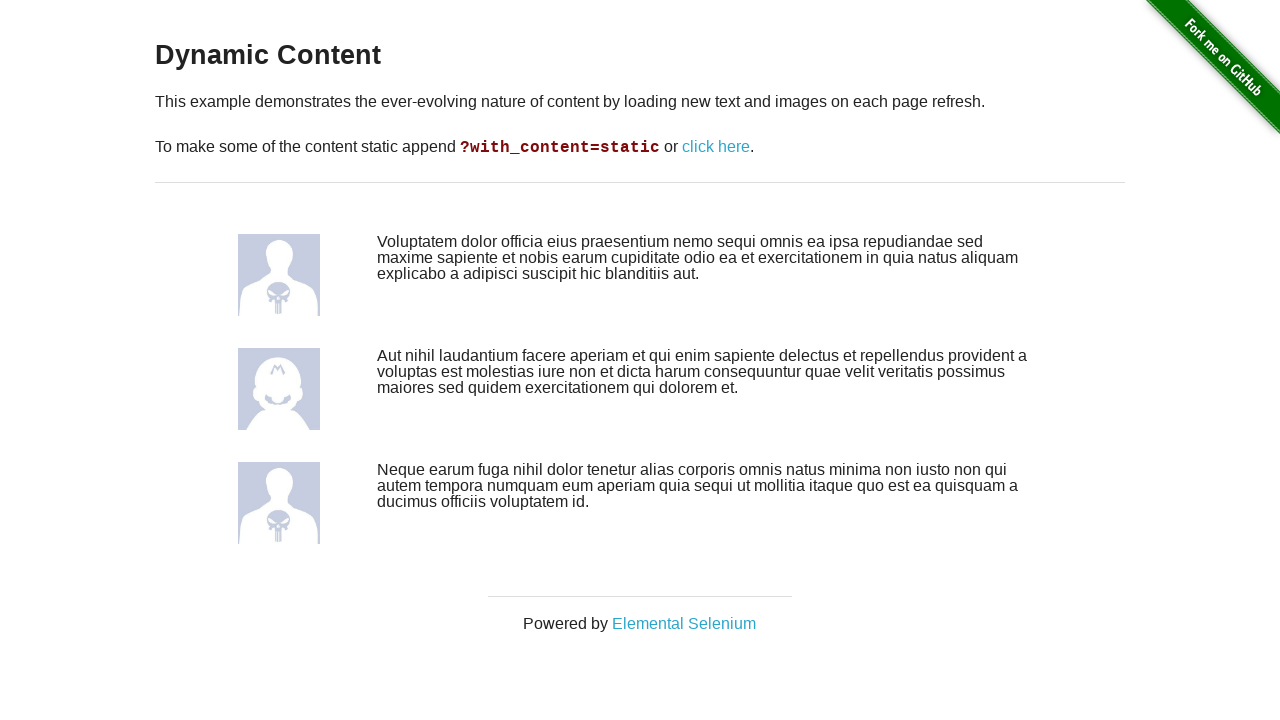

Retrieved updated text content from first dynamic content section after refresh
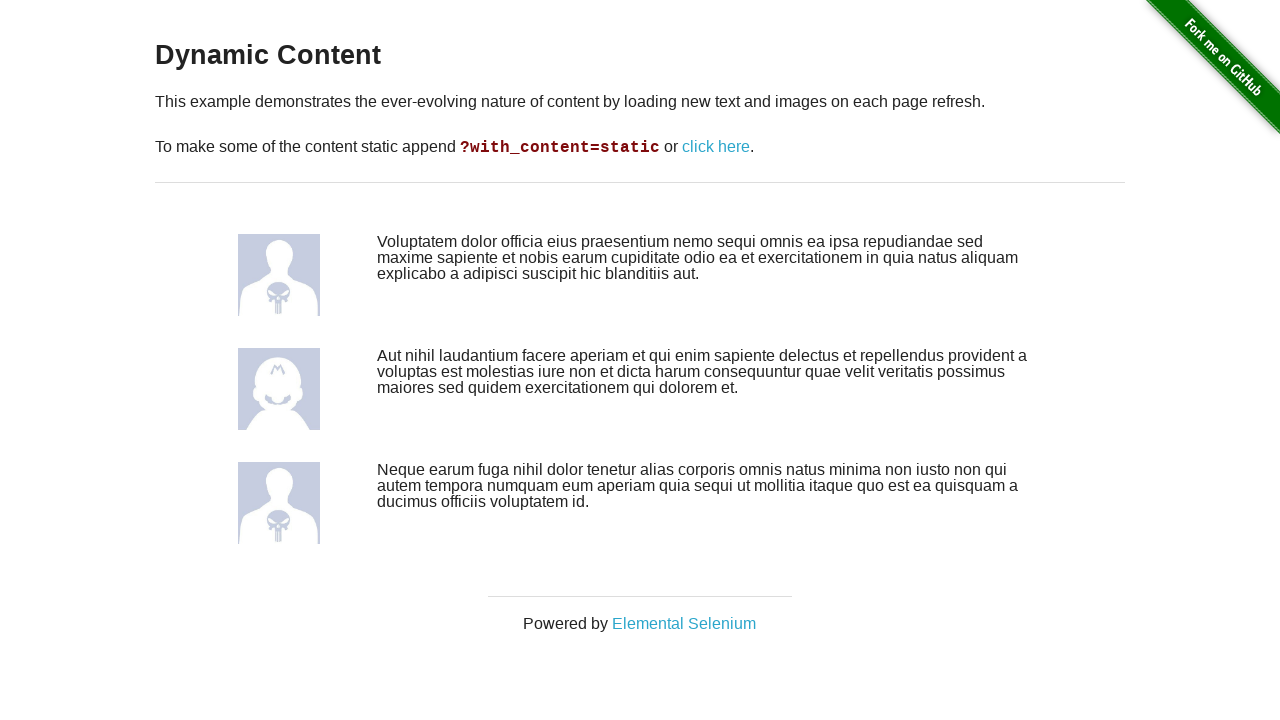

Retrieved updated text content from second dynamic content section after refresh
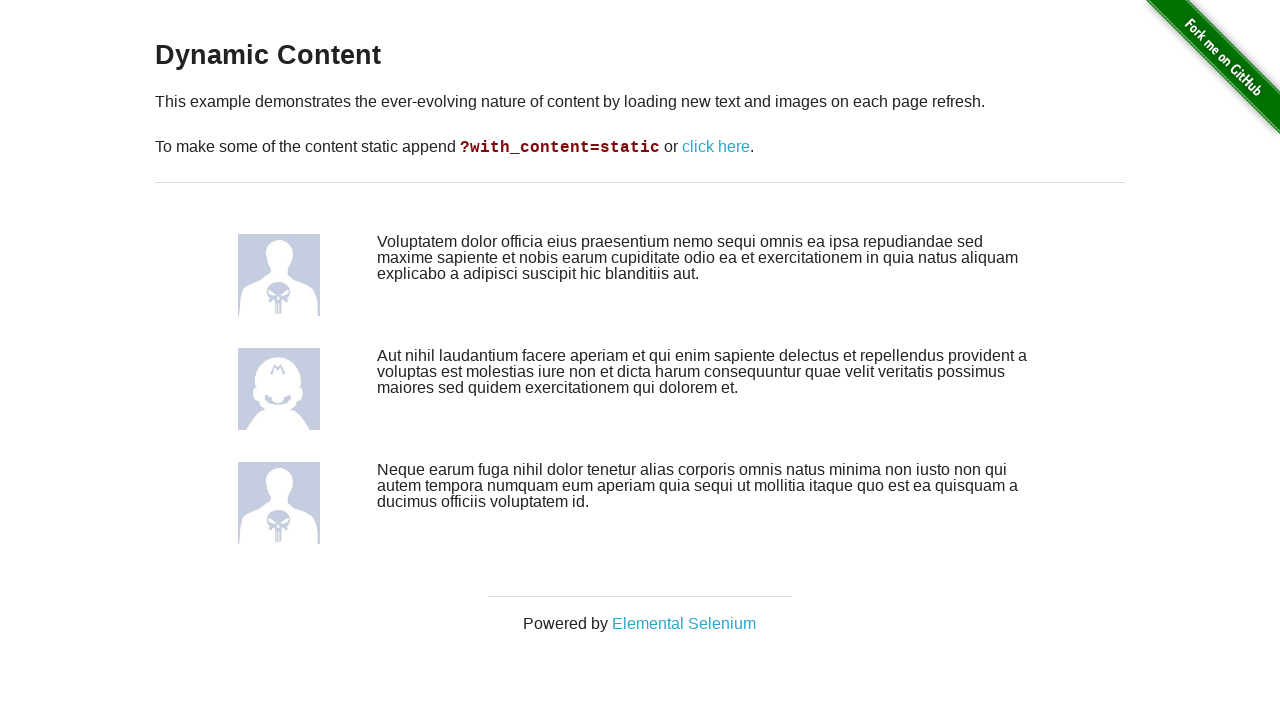

Retrieved updated text content from third dynamic content section after refresh
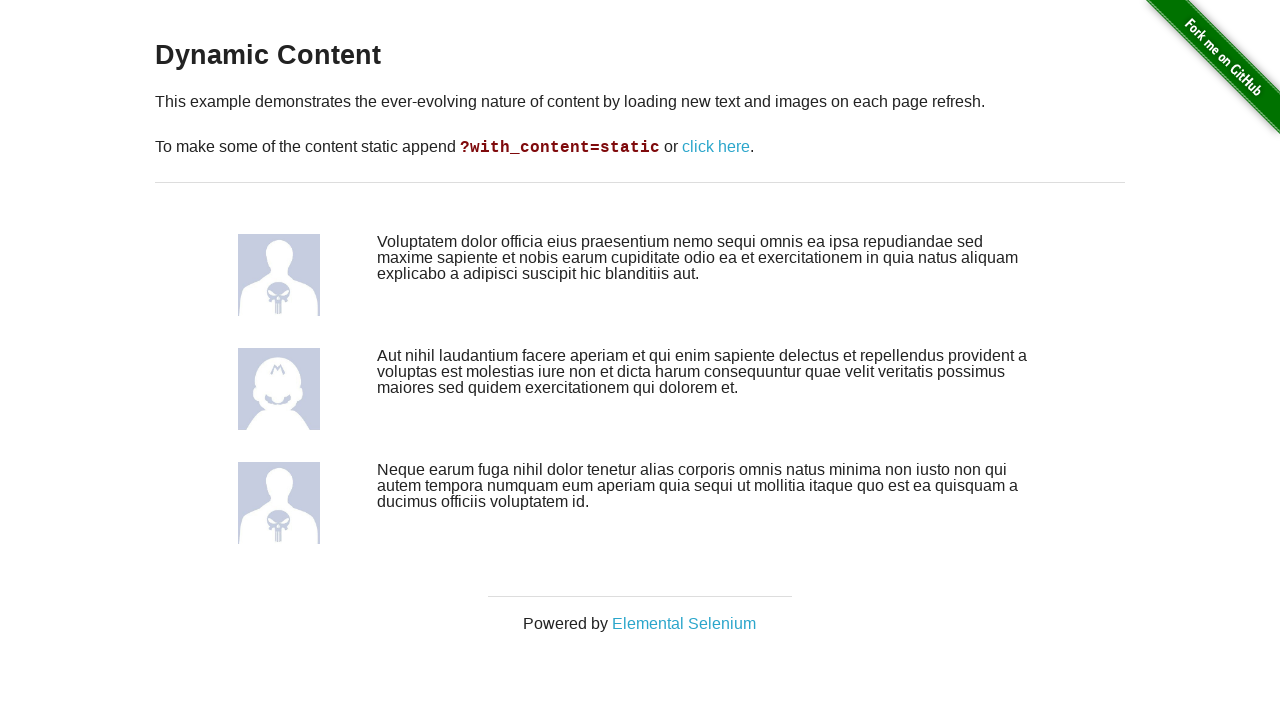

Verified that text content changed after page refresh
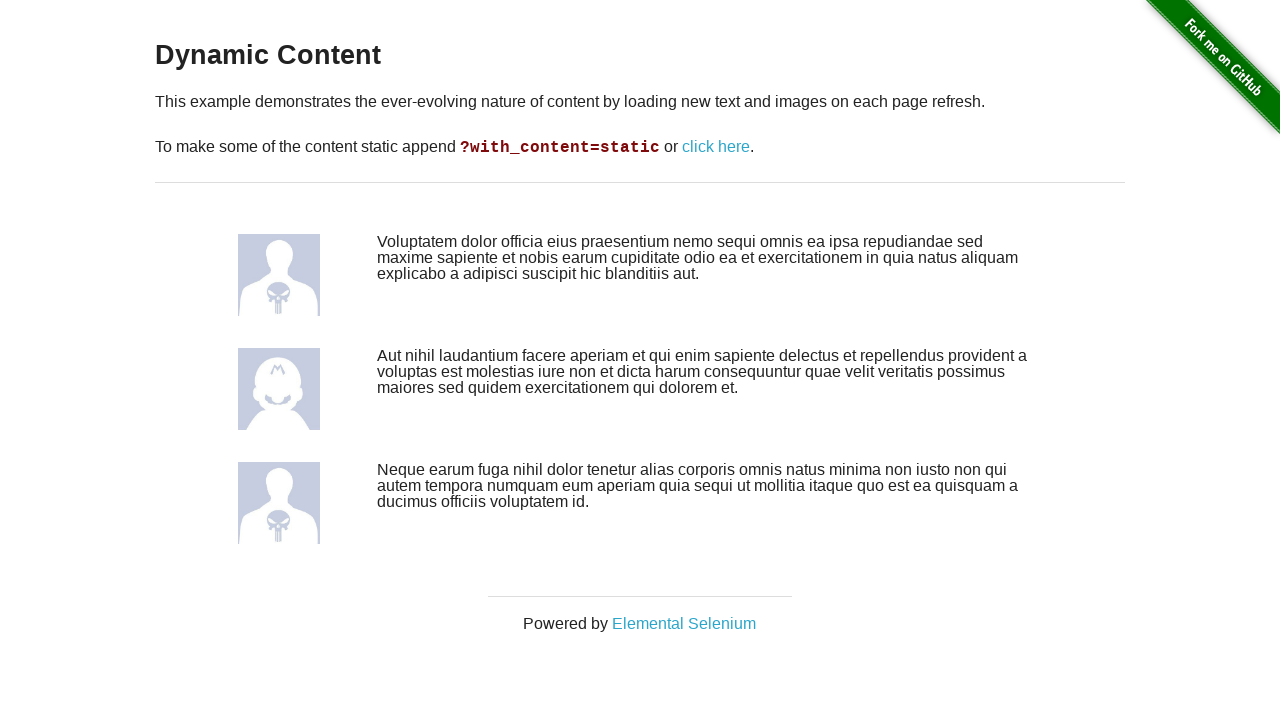

Assertion passed: text content changed as expected
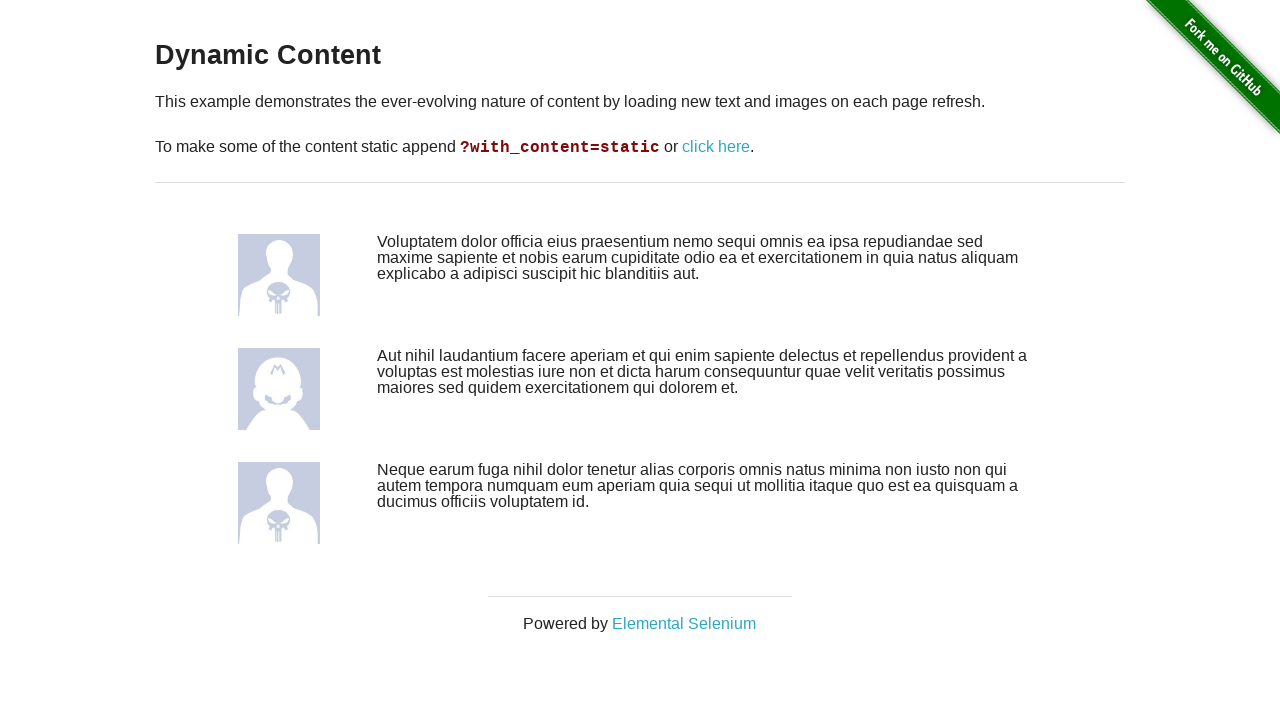

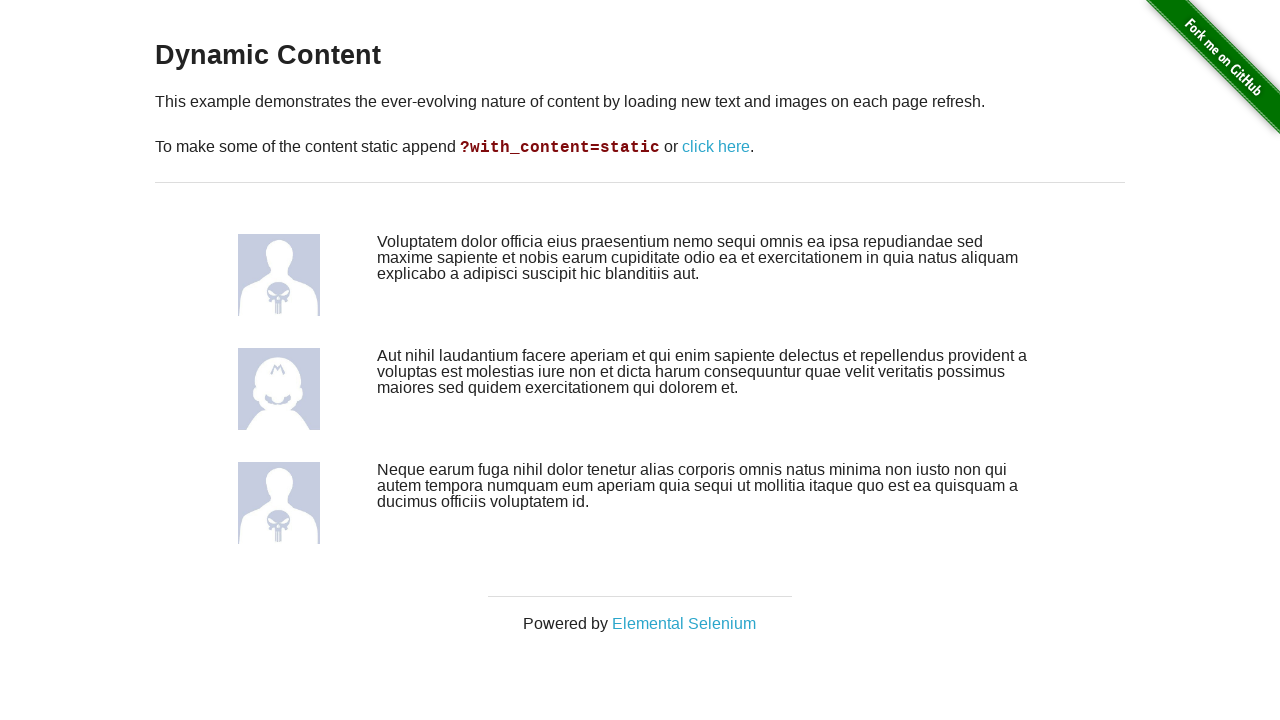